Tests Shadow DOM element access by navigating to a shadow DOM example page and verifying shadow root content can be accessed

Starting URL: http://watir.com/examples/shadow_dom.html

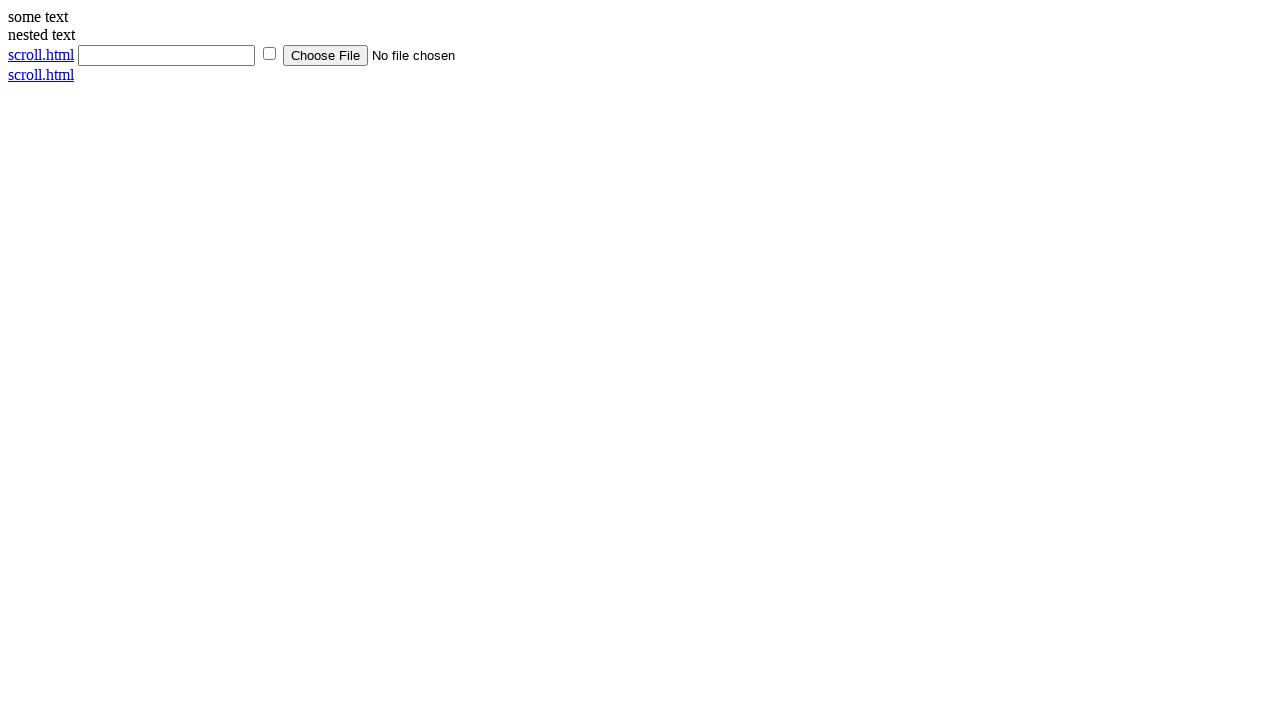

Navigated to shadow DOM example page
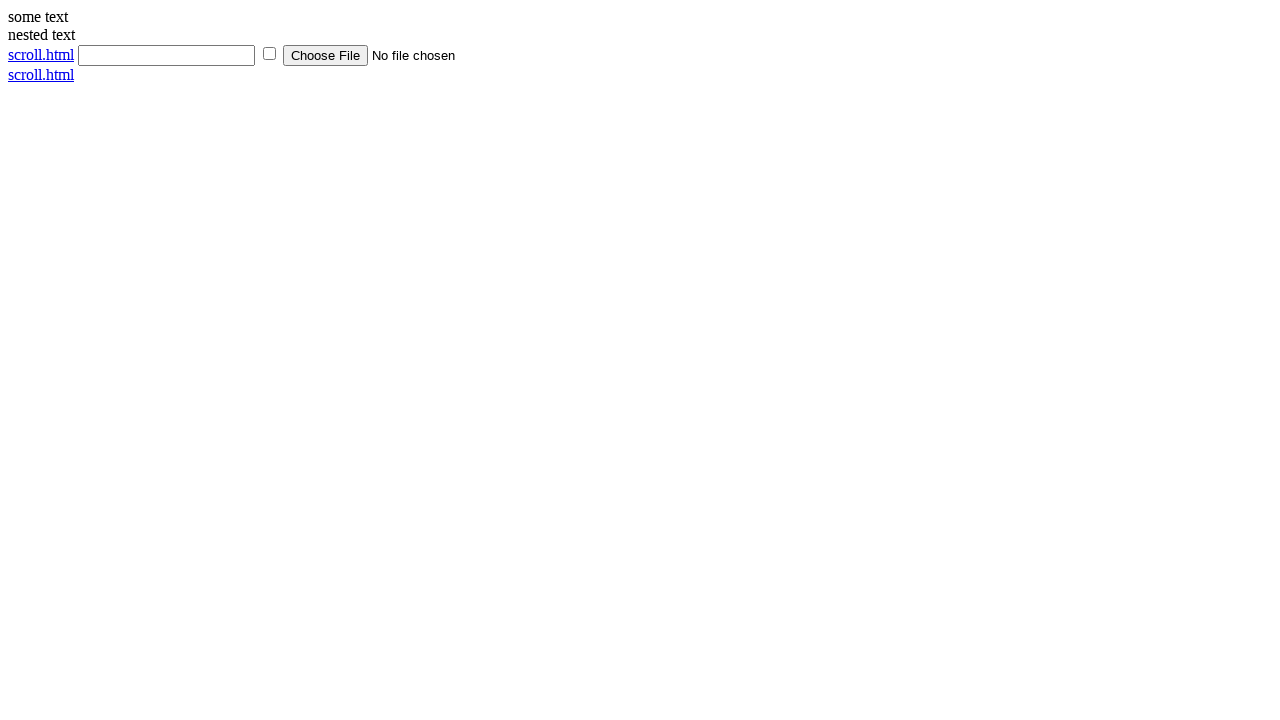

Shadow host element (#shadow_host) is present
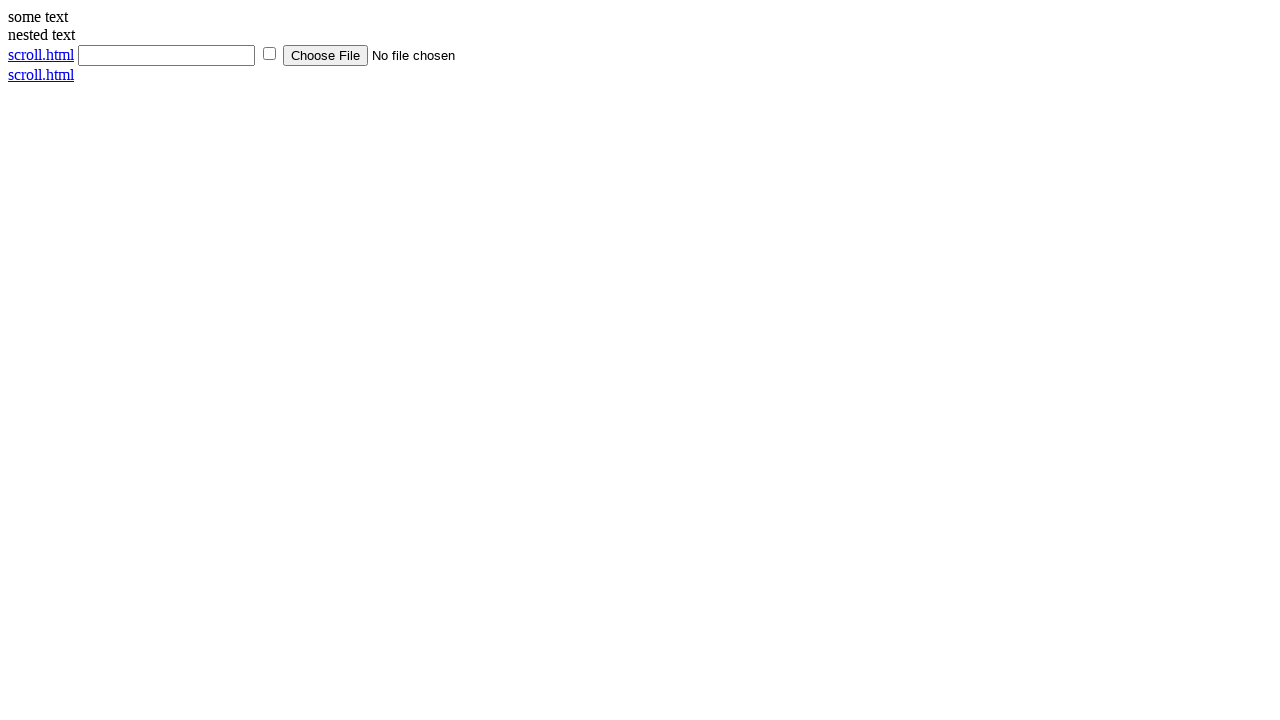

Located shadow content element (.info) within shadow host
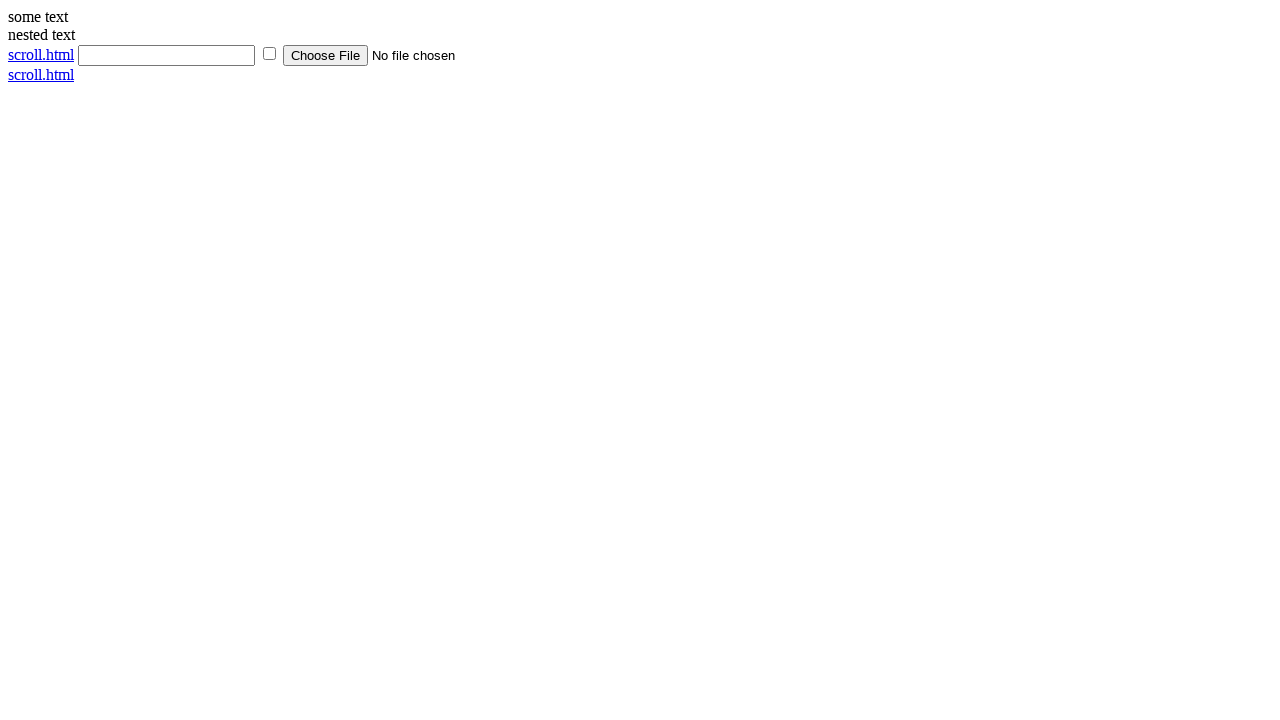

Shadow content element is accessible and ready
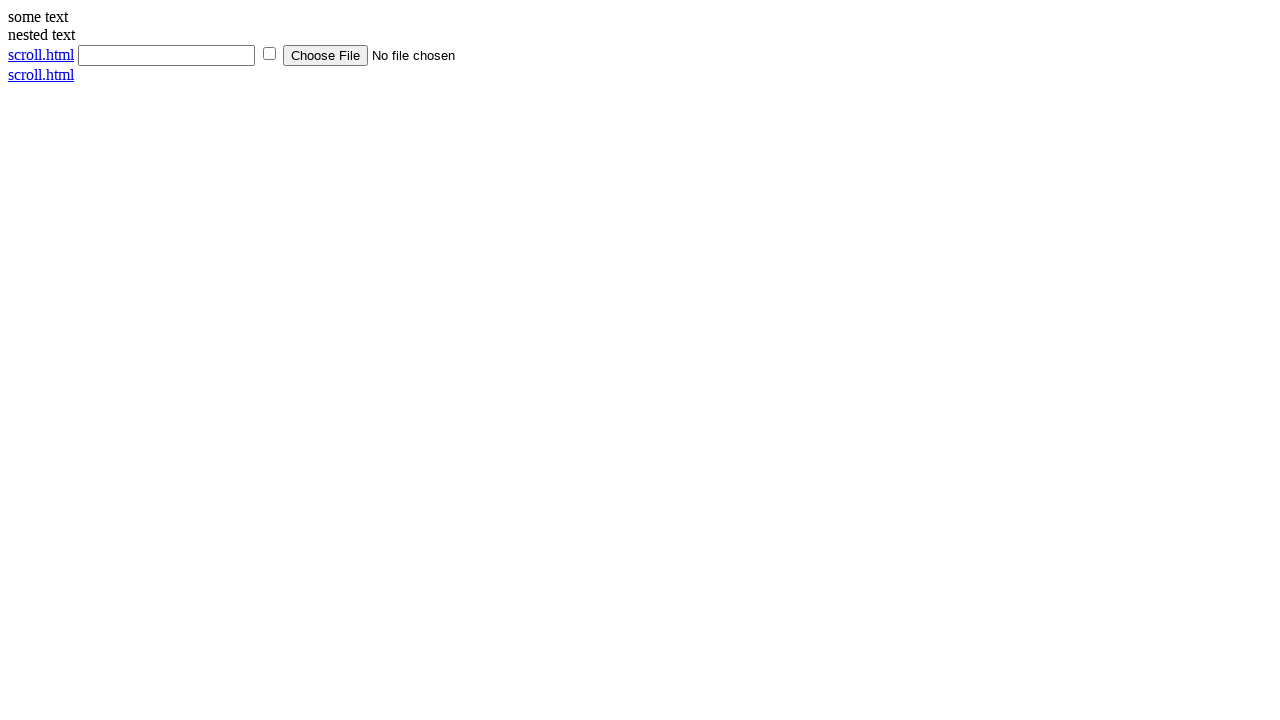

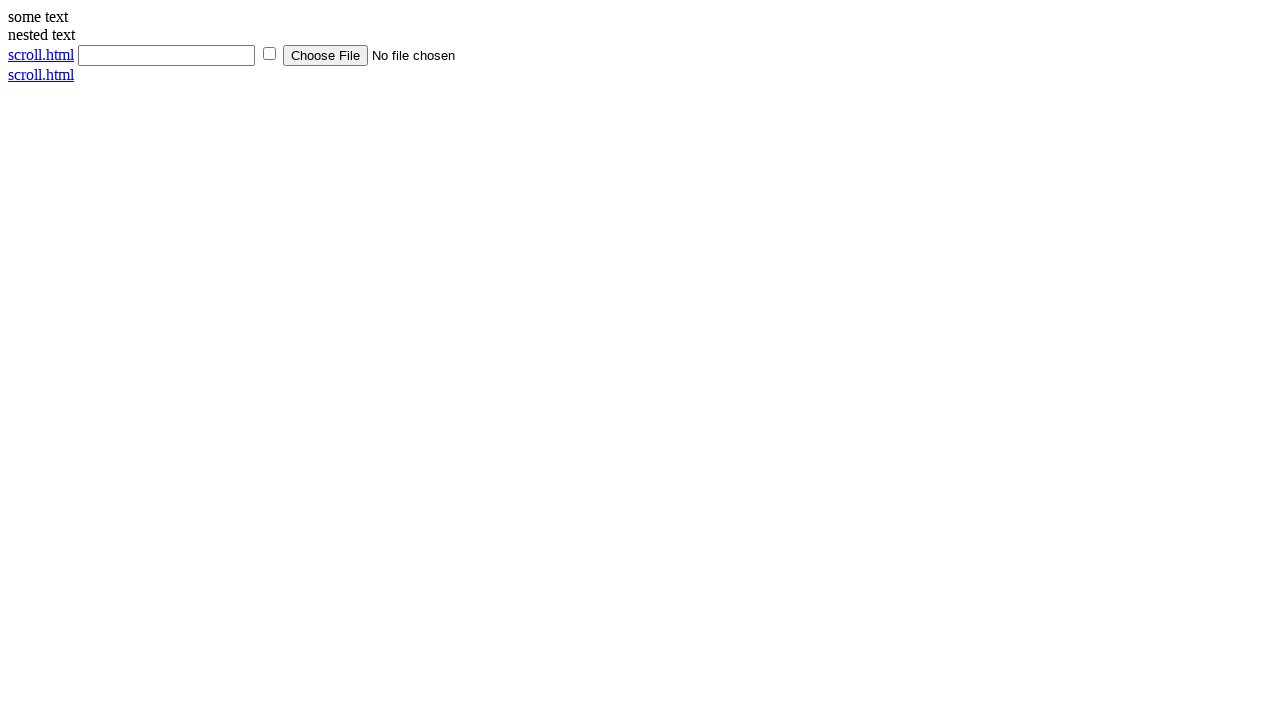